Tests that a canceled change to an employee's name doesn't persist after clicking the cancel button

Starting URL: https://devmountain-qa.github.io/employee-manager/1.2_Version/index.html

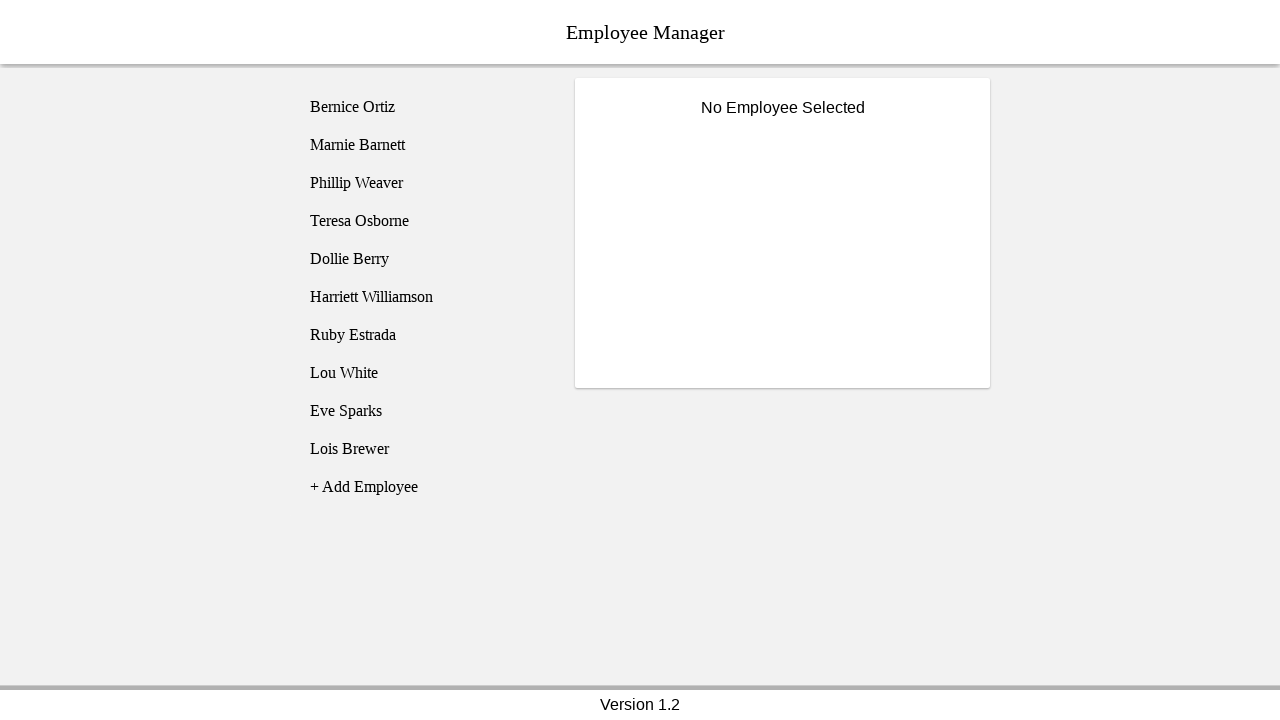

Clicked on Phillip Weaver in the employee sidebar at (425, 183) on [name='employee3']
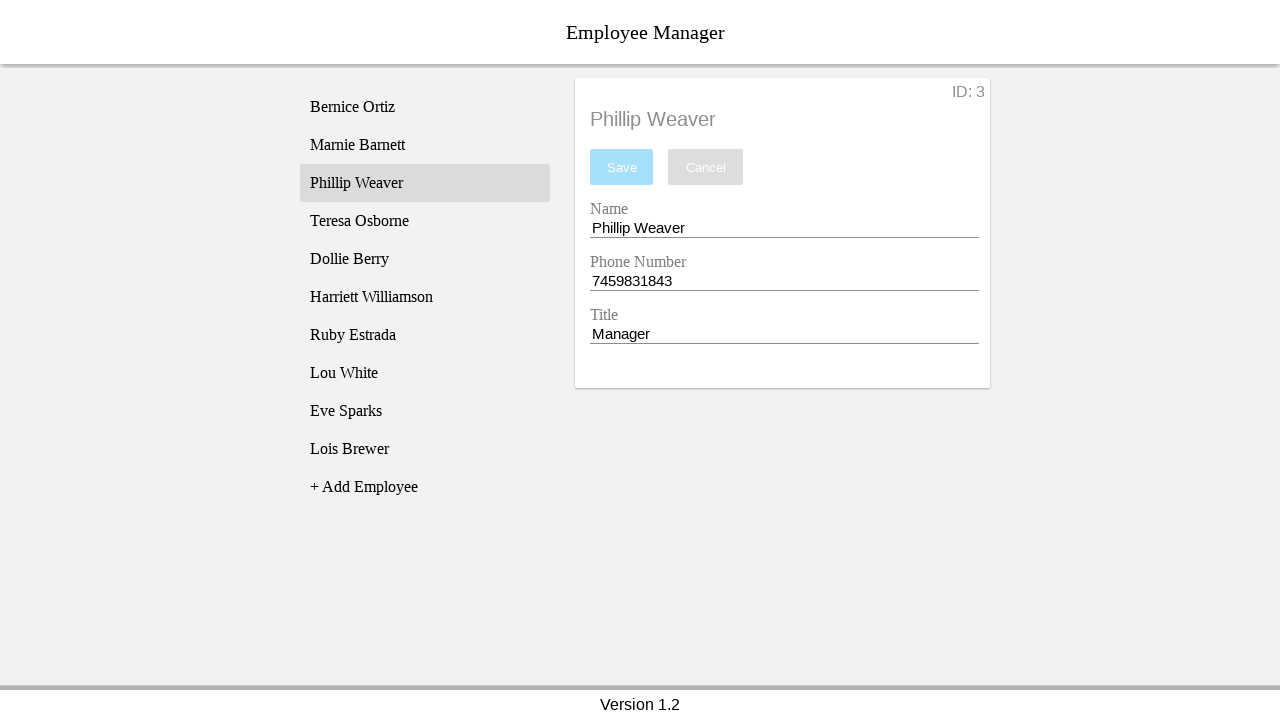

Name input field became visible
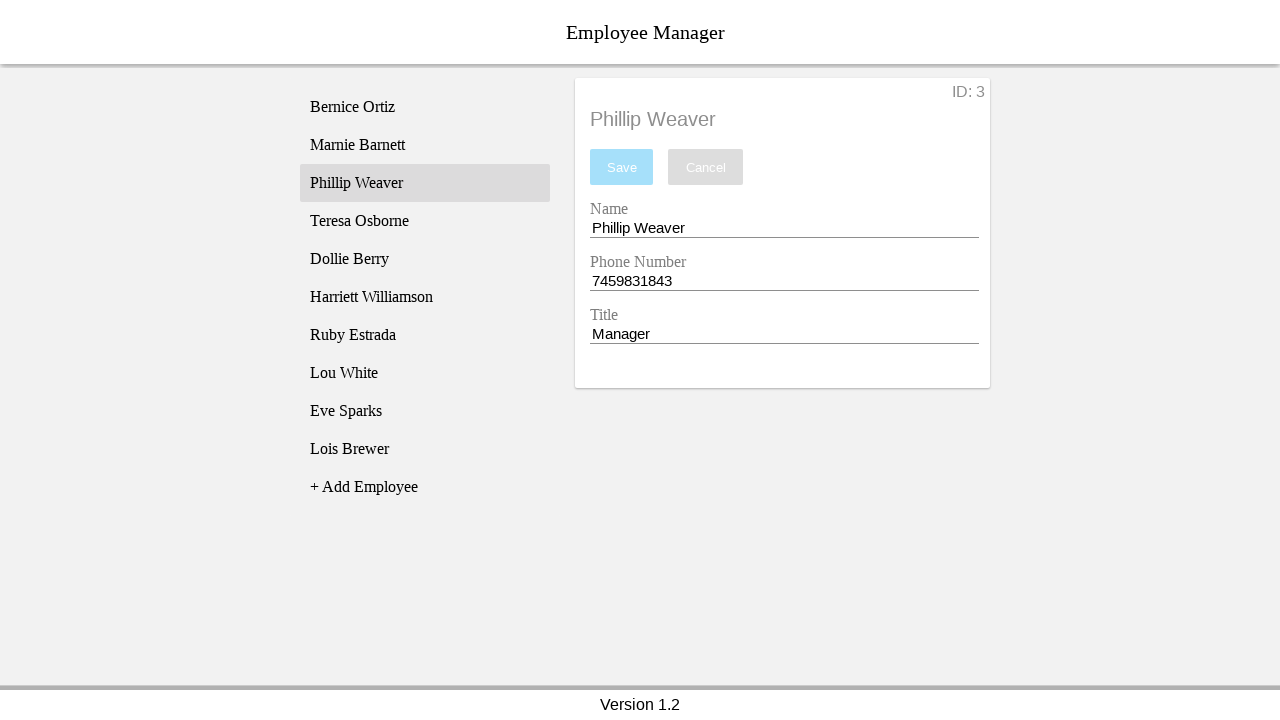

Filled name input field with 'Test Name' on [name='nameEntry']
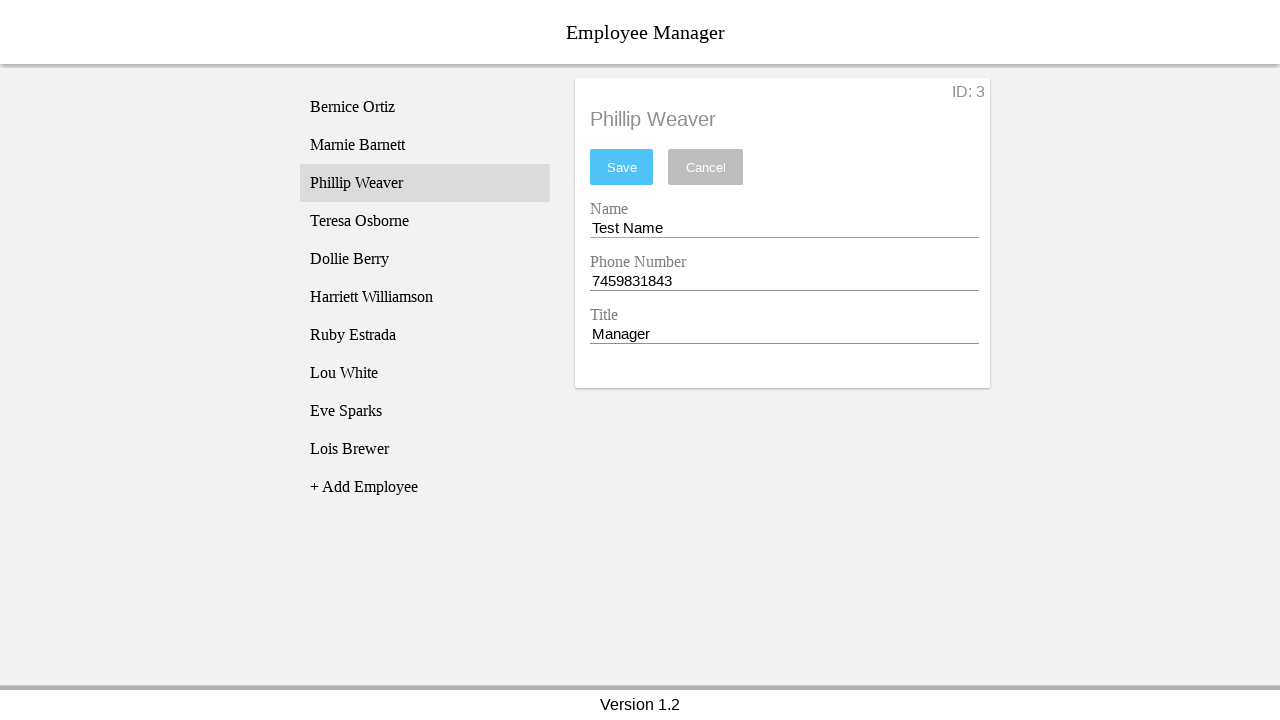

Clicked the cancel button to discard changes at (706, 167) on [name='cancel']
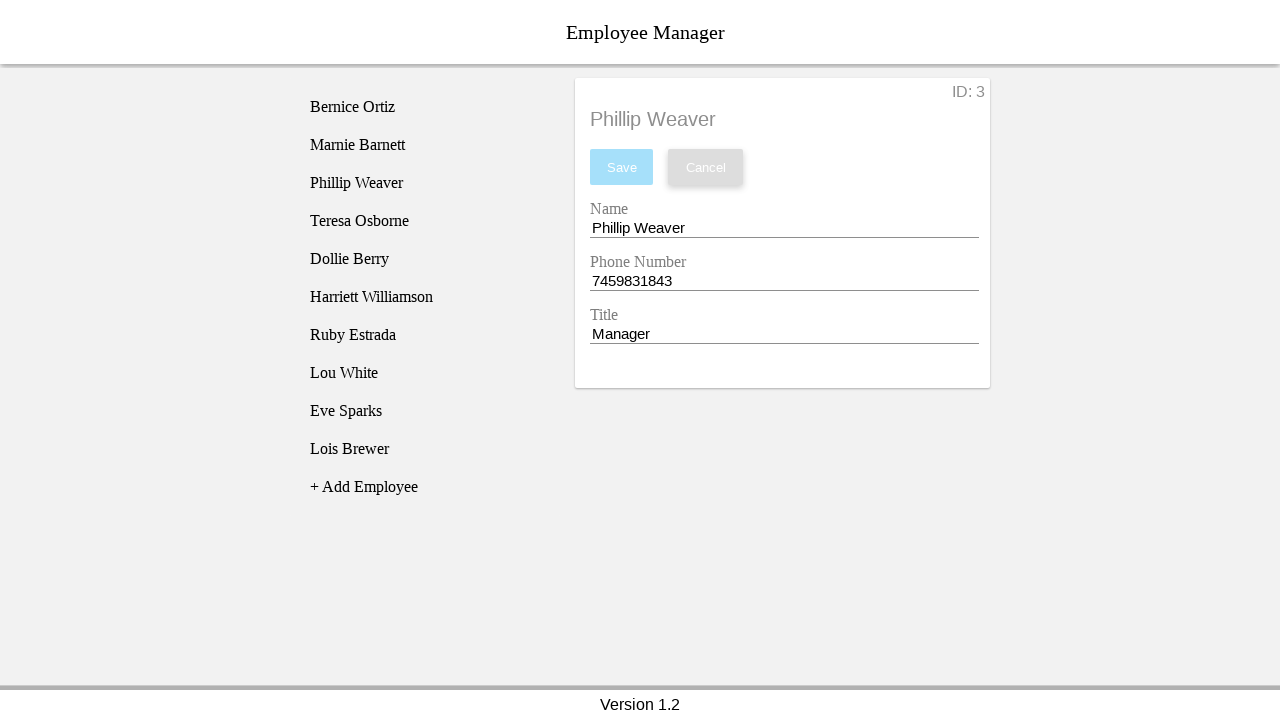

Retrieved current name input value to verify reversion
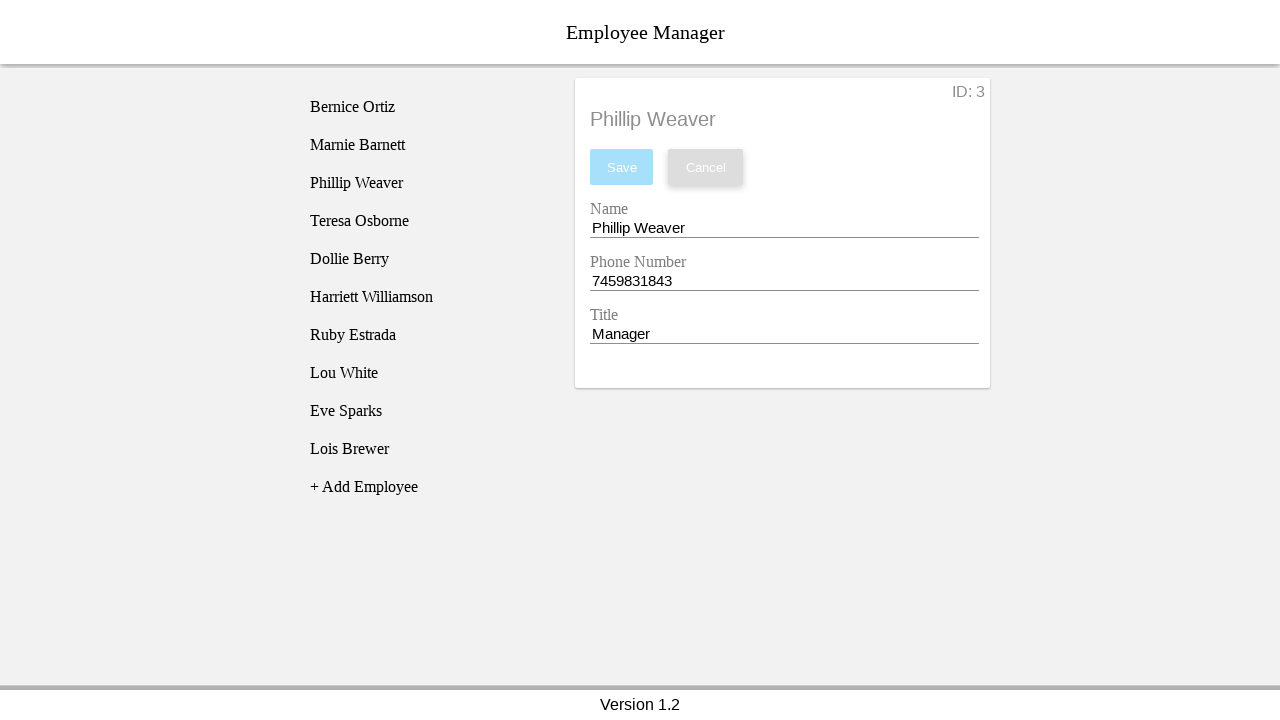

Assertion passed: Name field successfully reverted to 'Phillip Weaver' after cancel
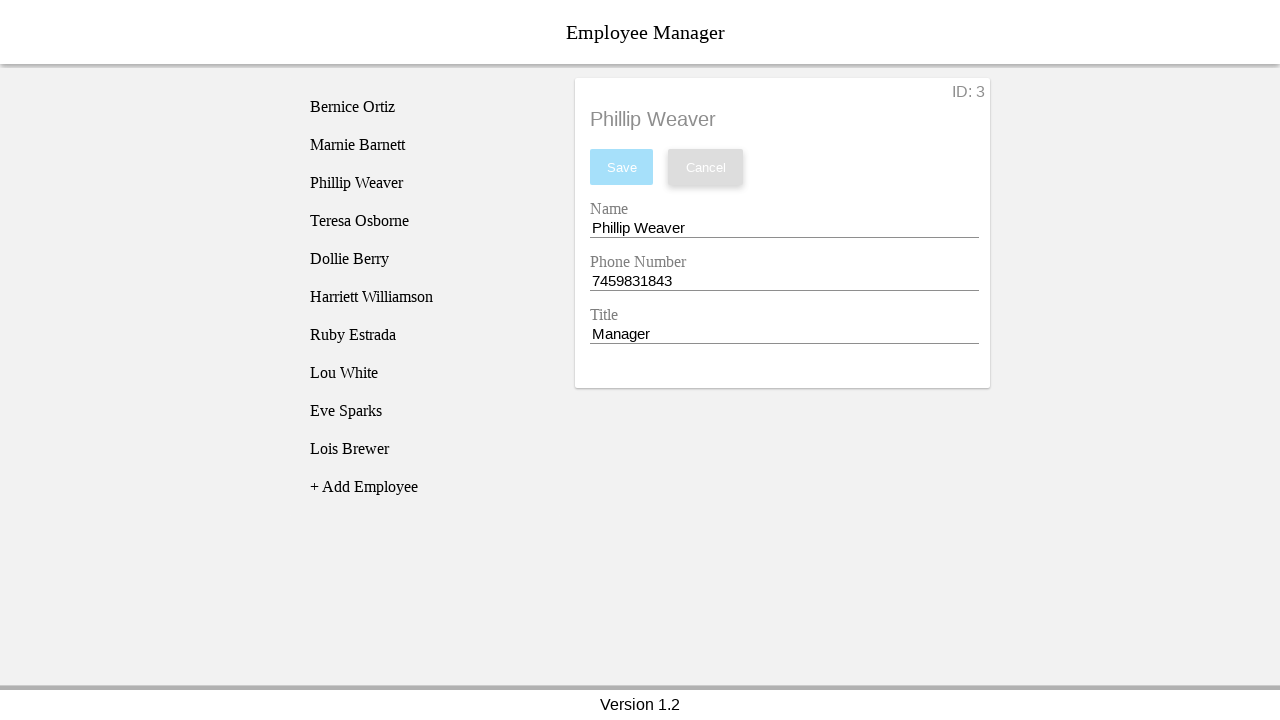

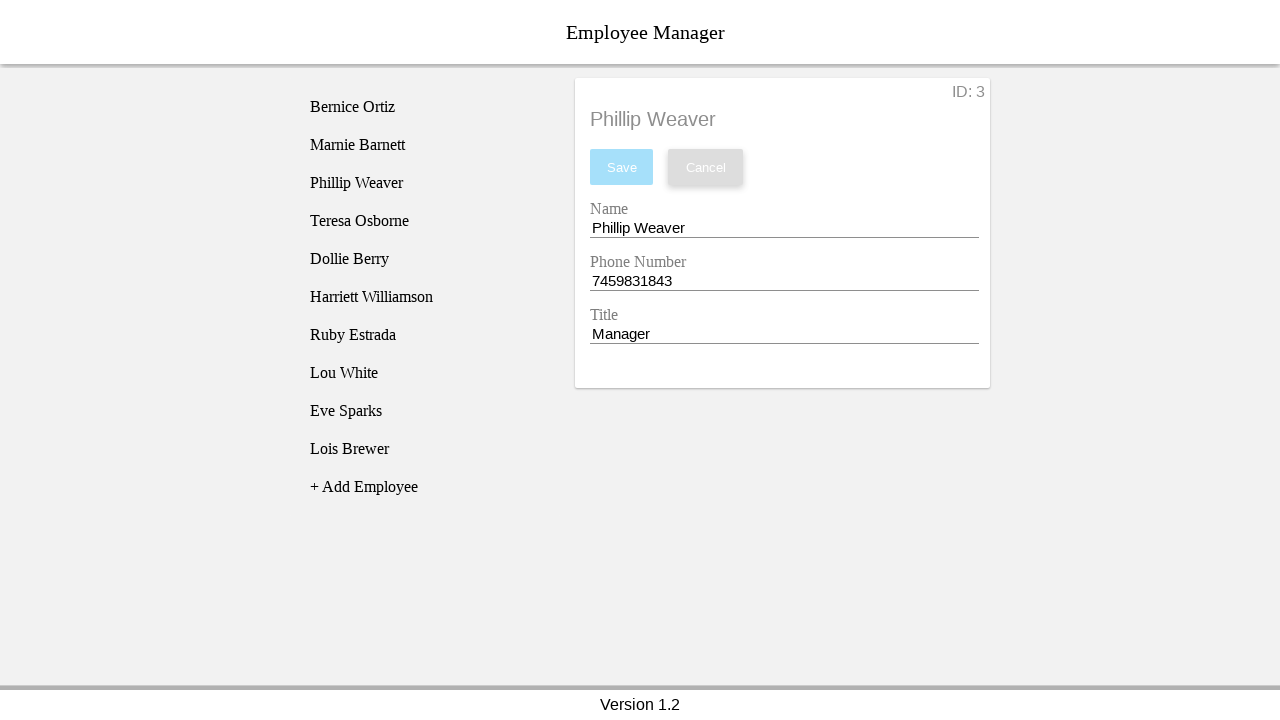